Navigates to a Peruvian government health surveillance map page and clicks on the "Tablas" (Tables) tab to switch views.

Starting URL: https://app7.dge.gob.pe/maps/sala_metaxenica/

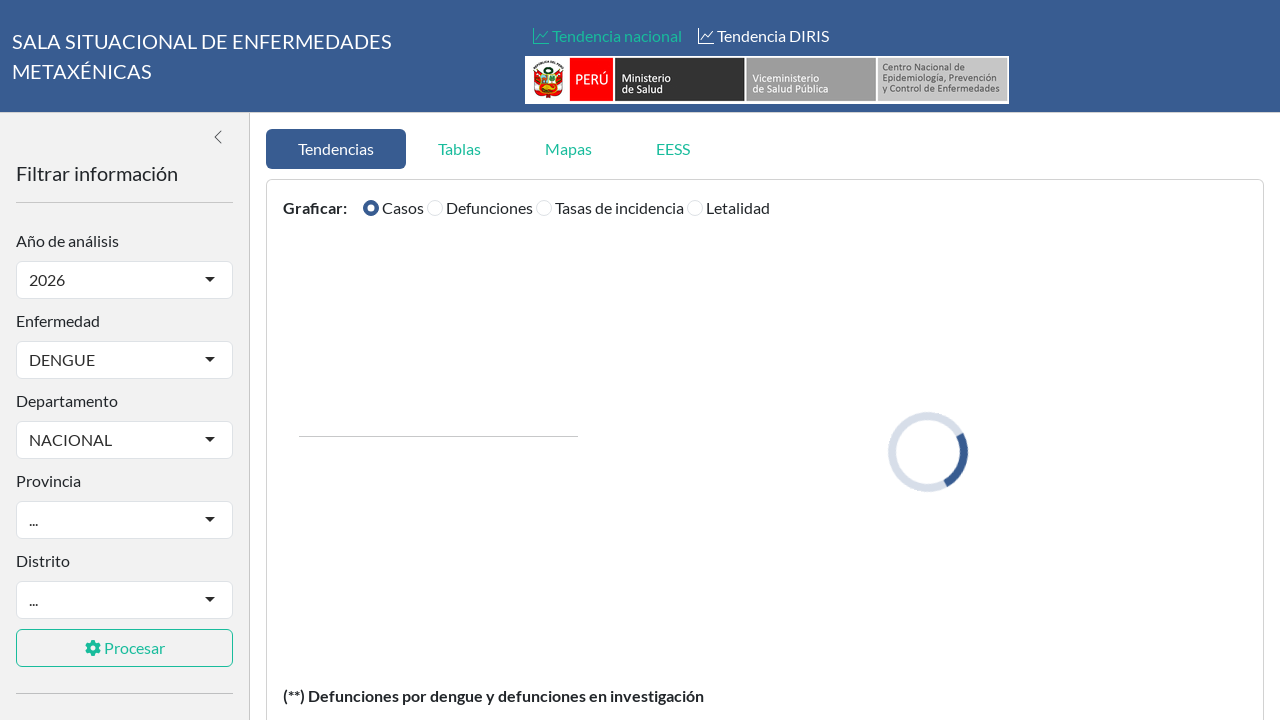

Navigated to Peruvian government health surveillance map page
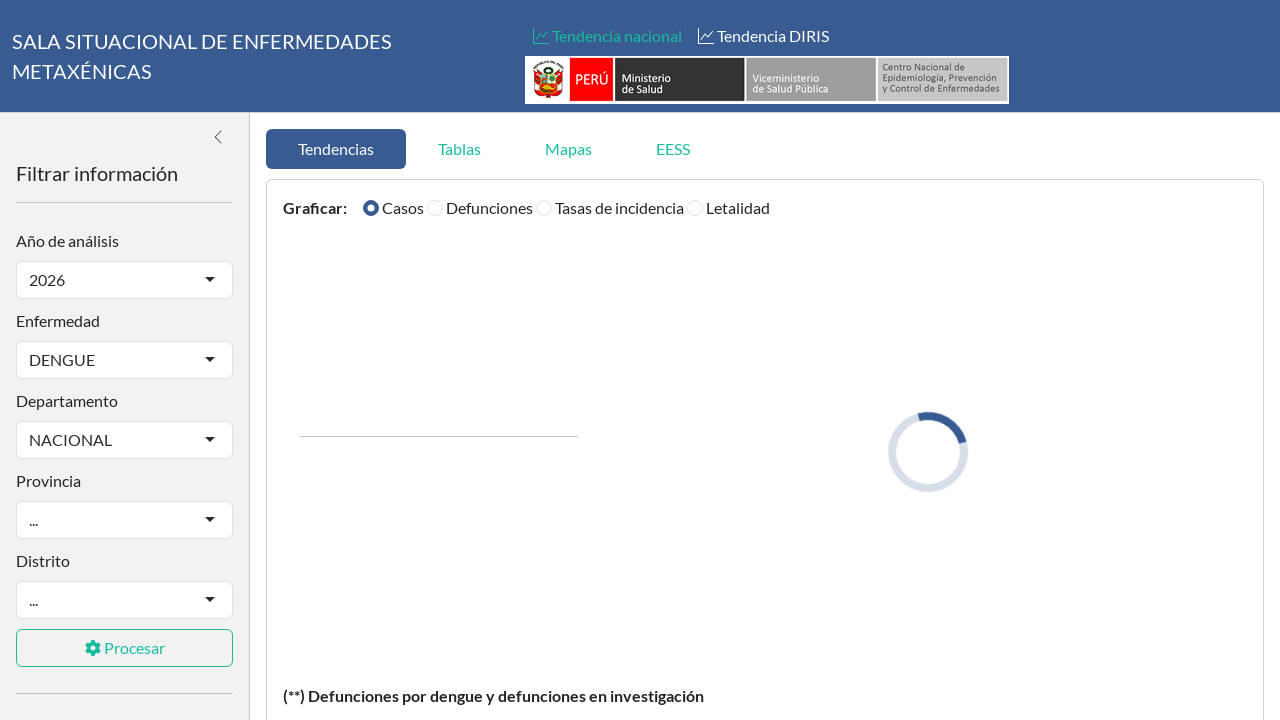

Located the 'Tablas' (Tables) tab
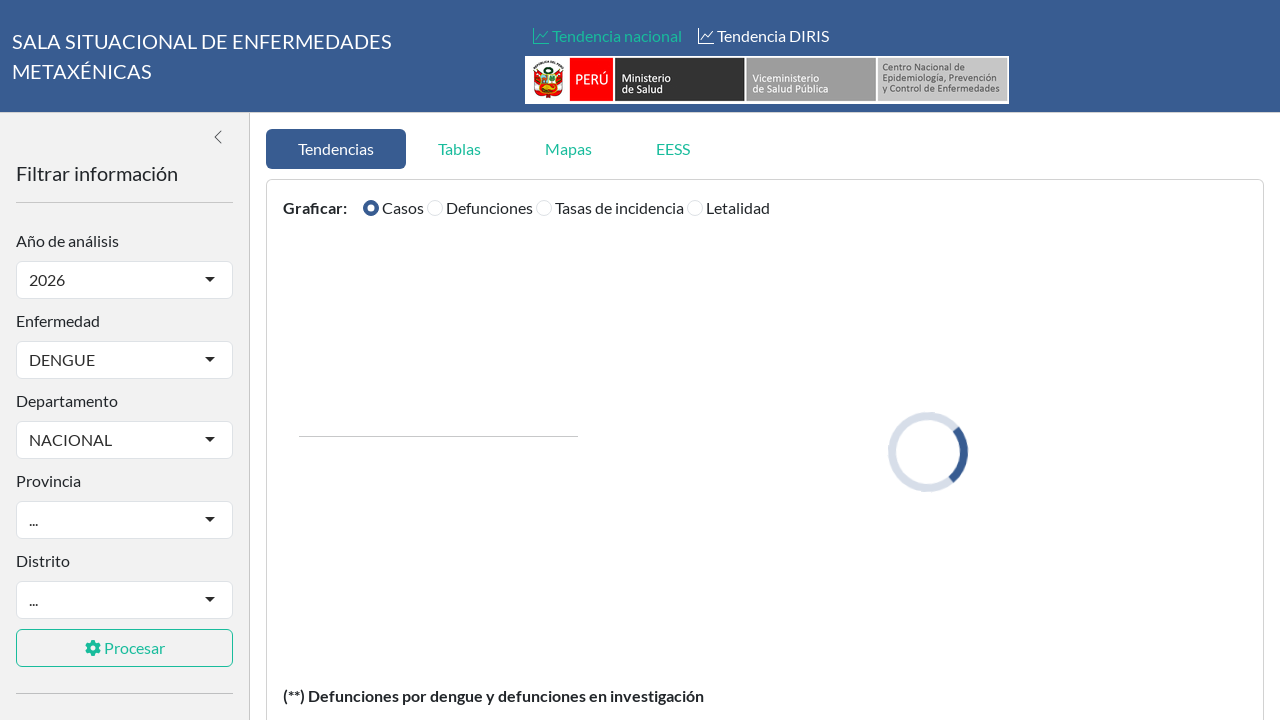

Clicked on the 'Tablas' (Tables) tab to switch views at (460, 149) on internal:role=tab[name="Tablas"i]
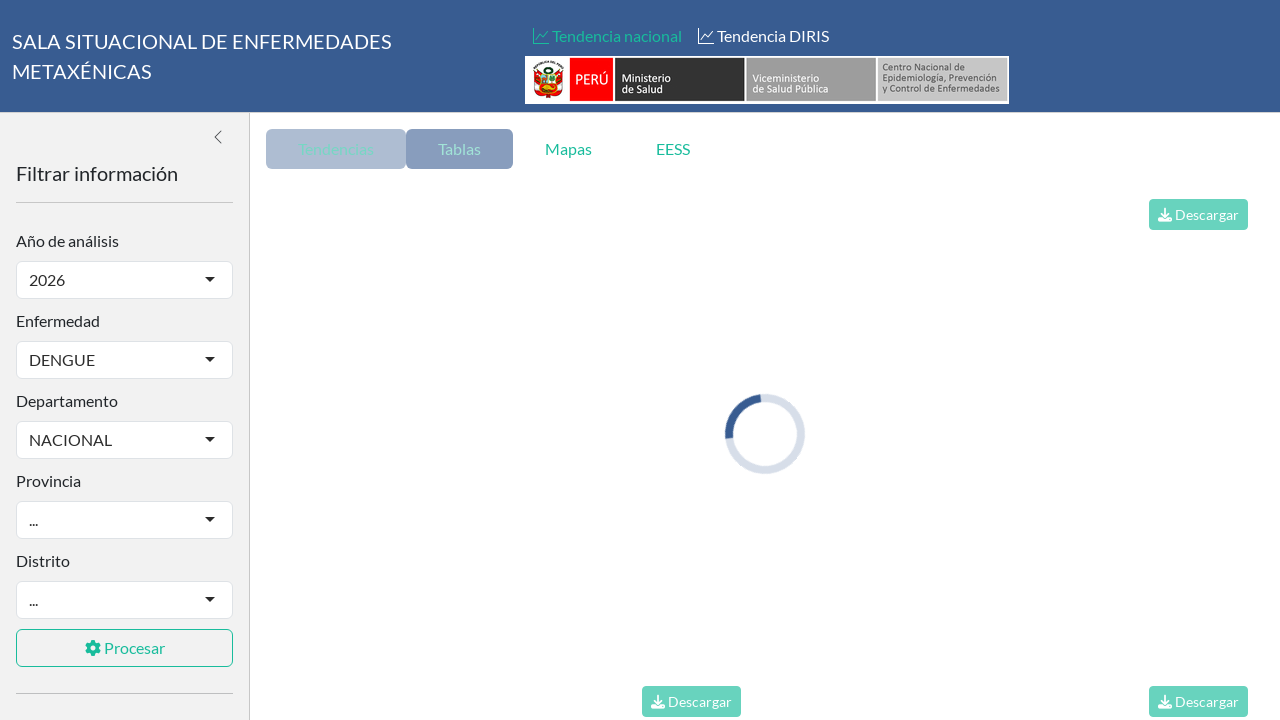

Waited for tab content to load
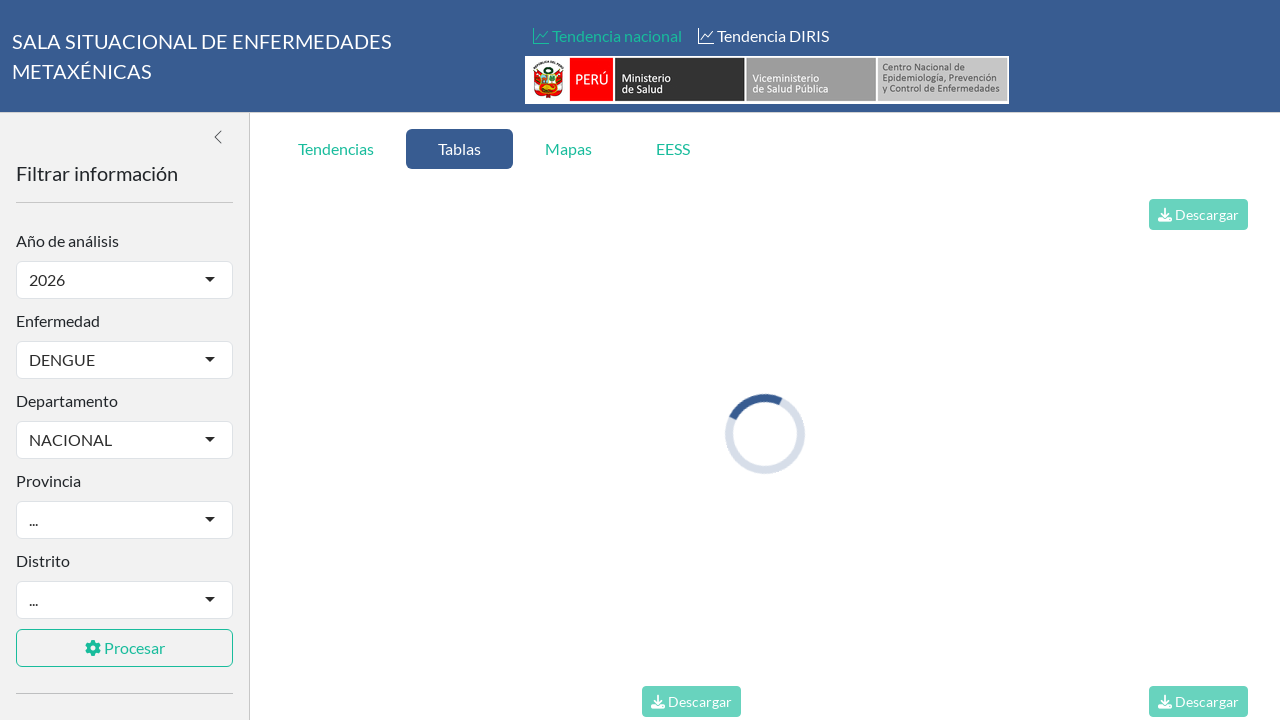

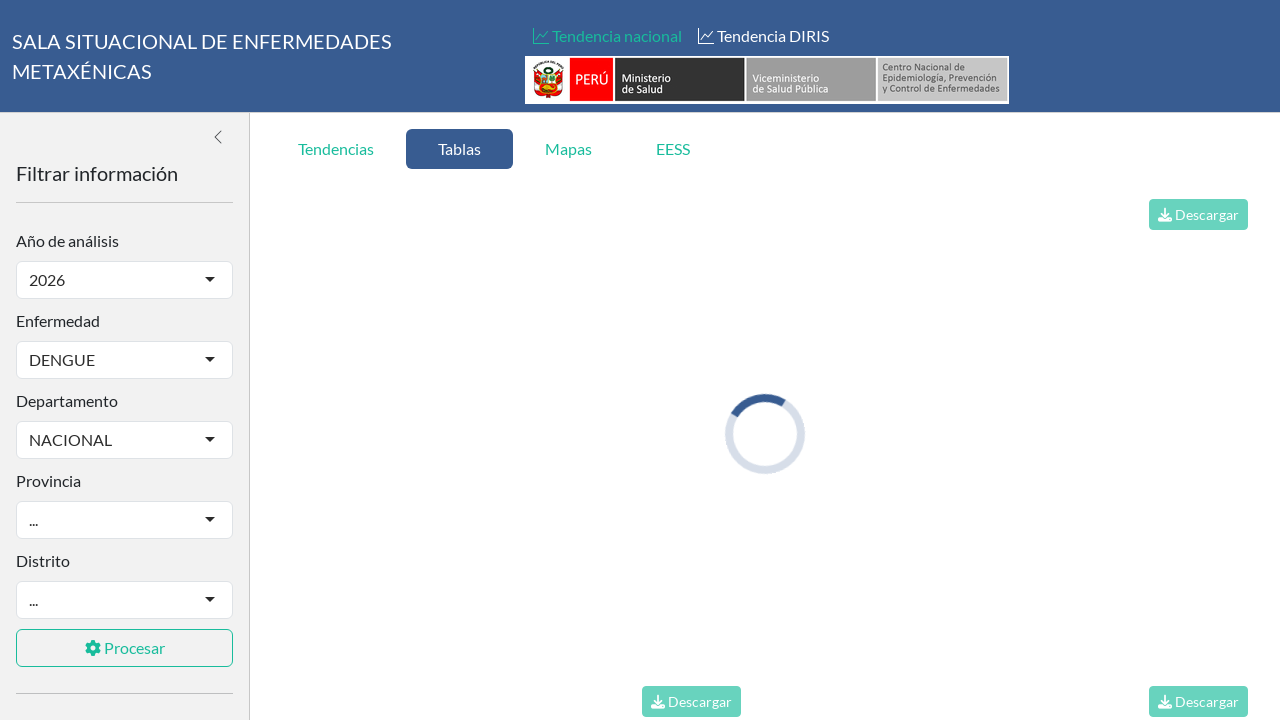